Tests radio button selection by clicking on form check elements

Starting URL: https://testautomationpractice.blogspot.com/

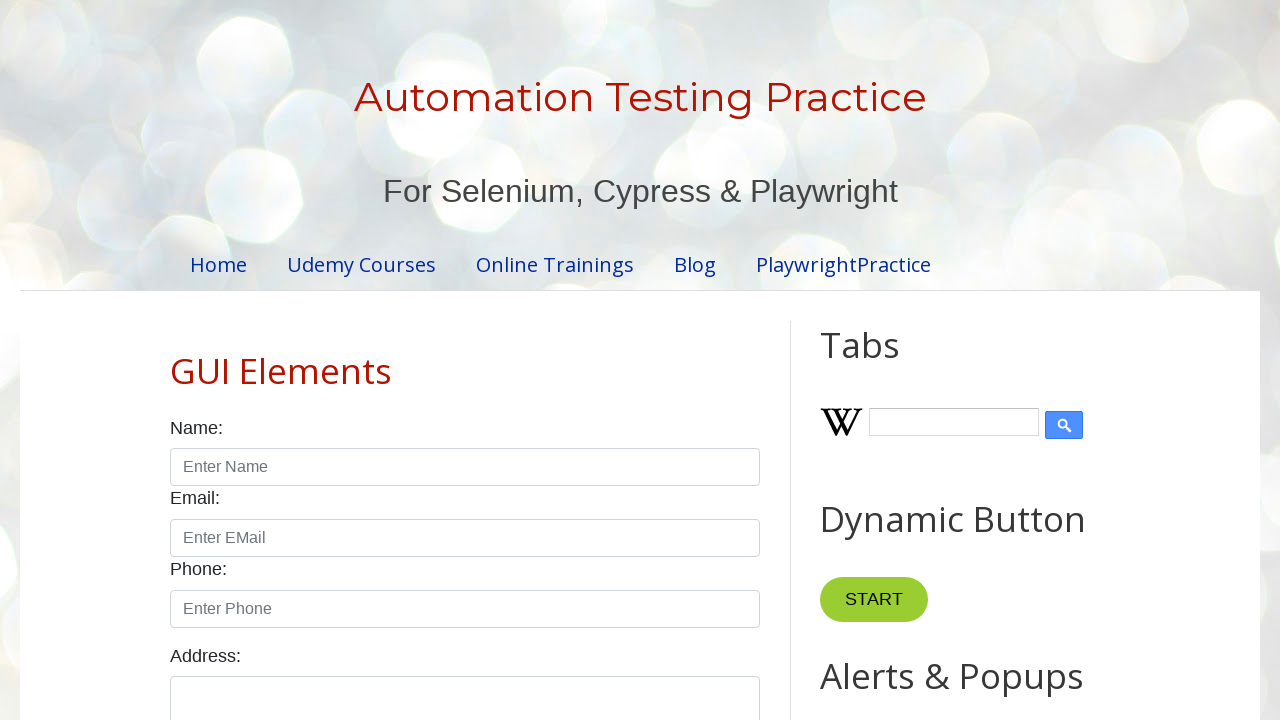

Clicked first radio button option at (198, 360) on .form-check.form-check-inline >> nth=0
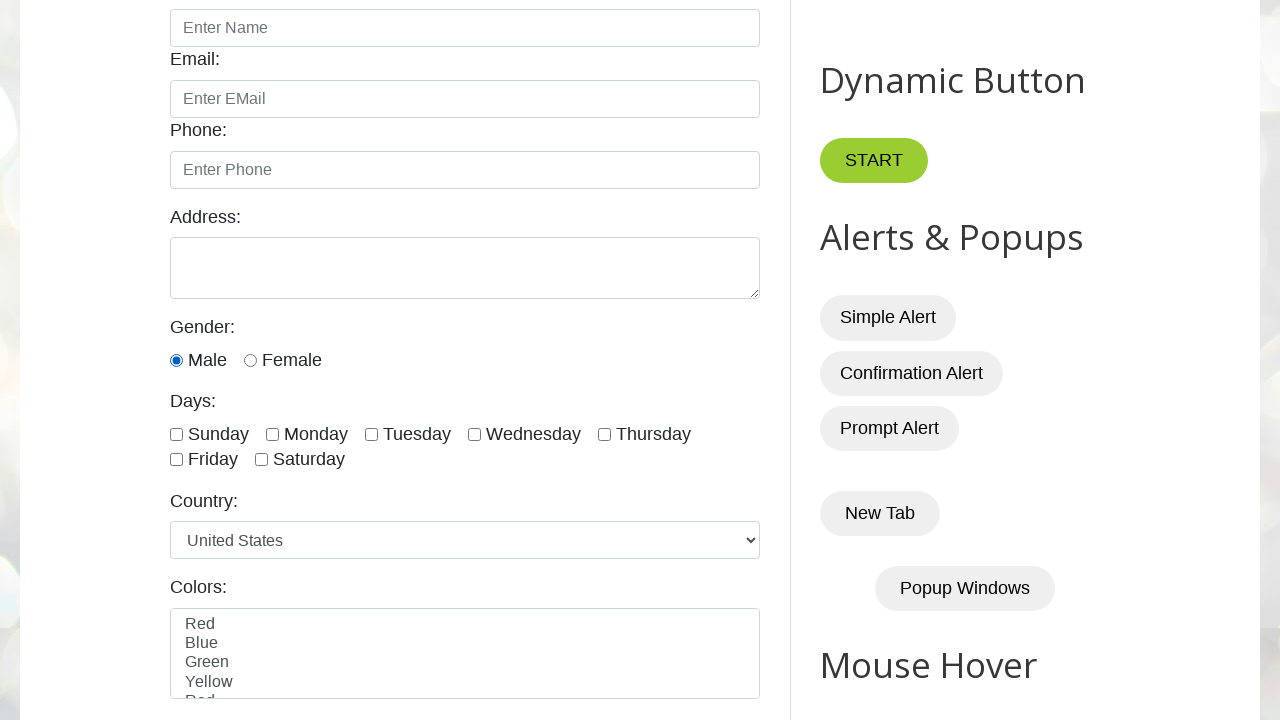

Clicked second radio button option at (283, 360) on .form-check.form-check-inline >> nth=1
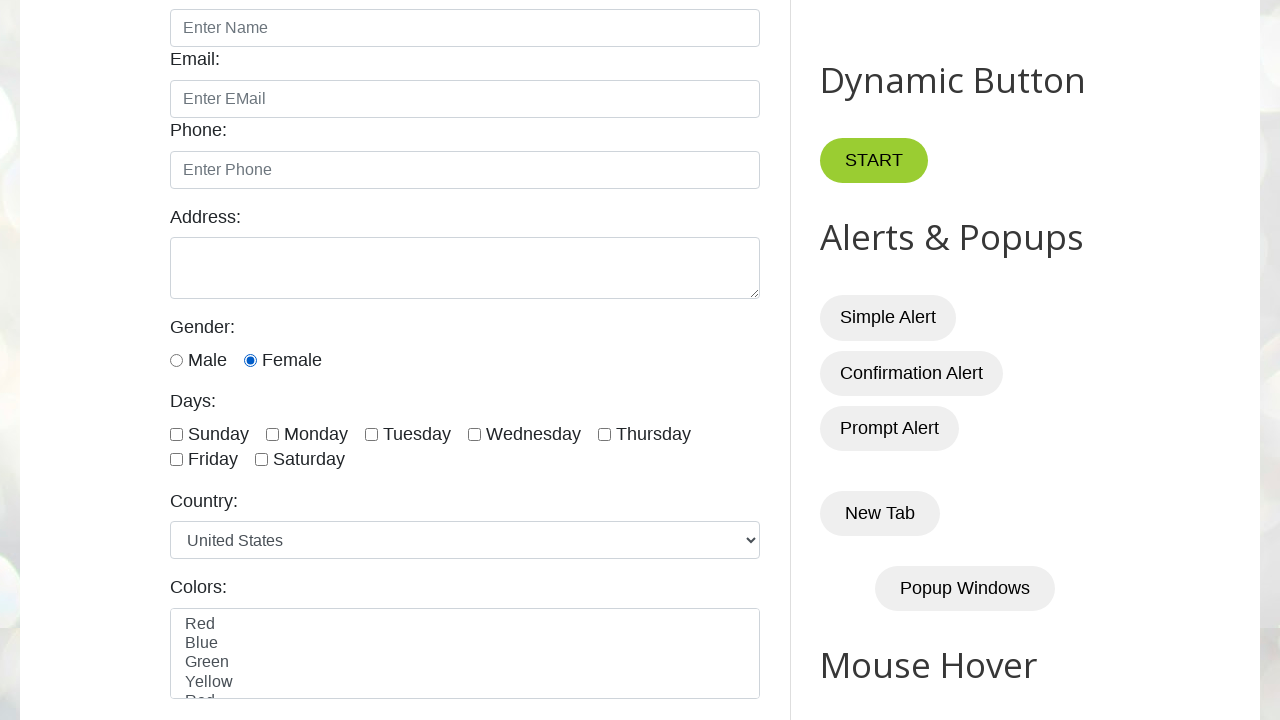

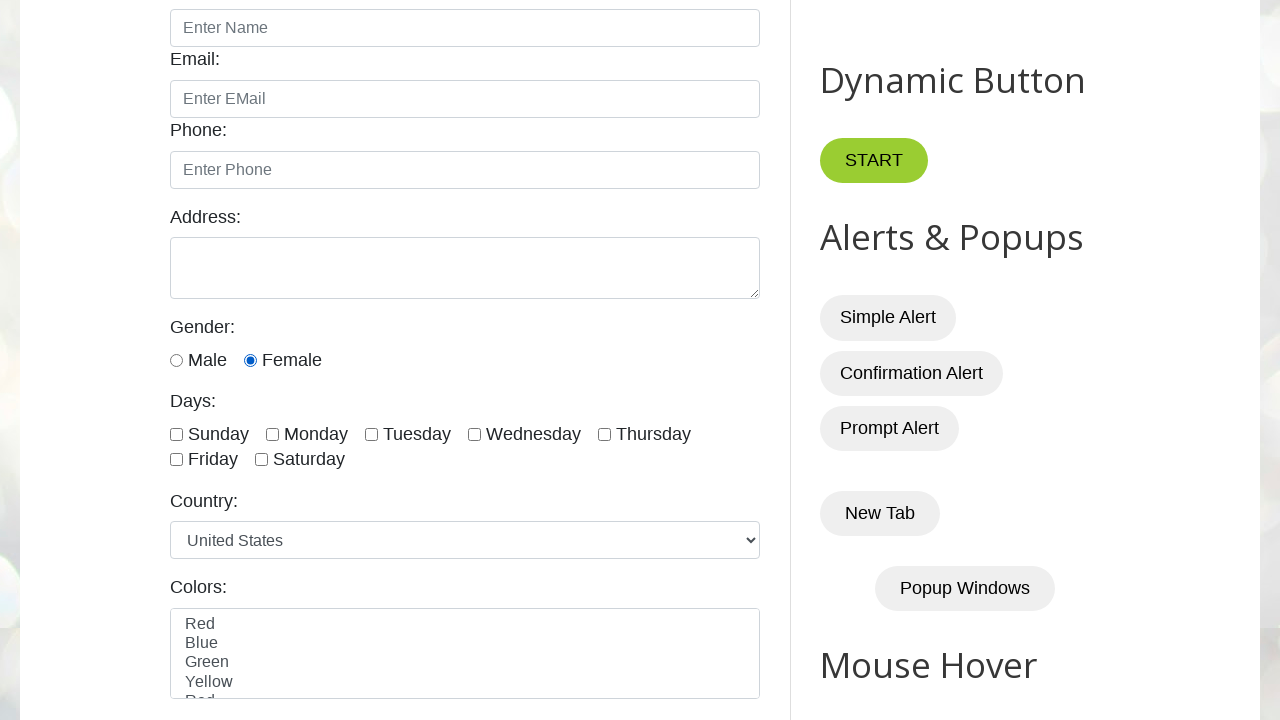